Tests the Brazilian MEI (Microempreendedor Individual) identification form by entering a CNPJ number and submitting the form to query the tax system.

Starting URL: http://www8.receita.fazenda.gov.br/SimplesNacional/Aplicacoes/ATSPO/pgmei.app/Identificacao

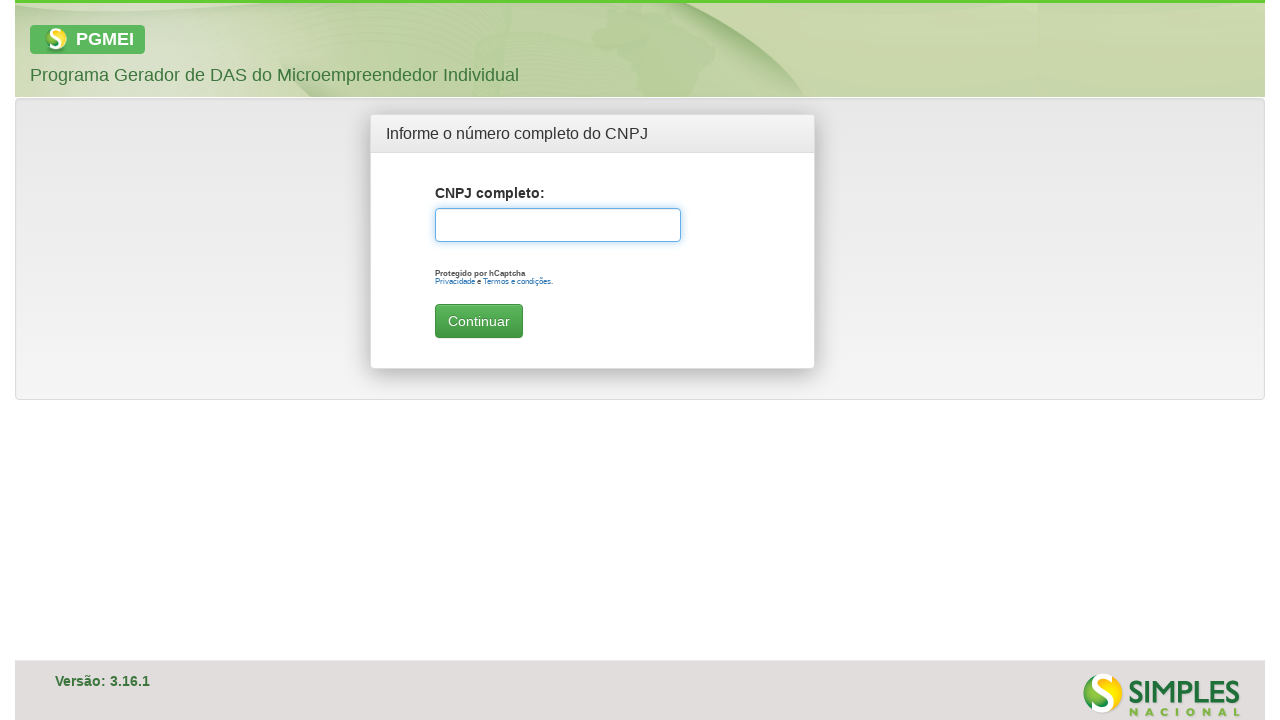

Filled CNPJ field with tax identification number 38294699000112 on #cnpj
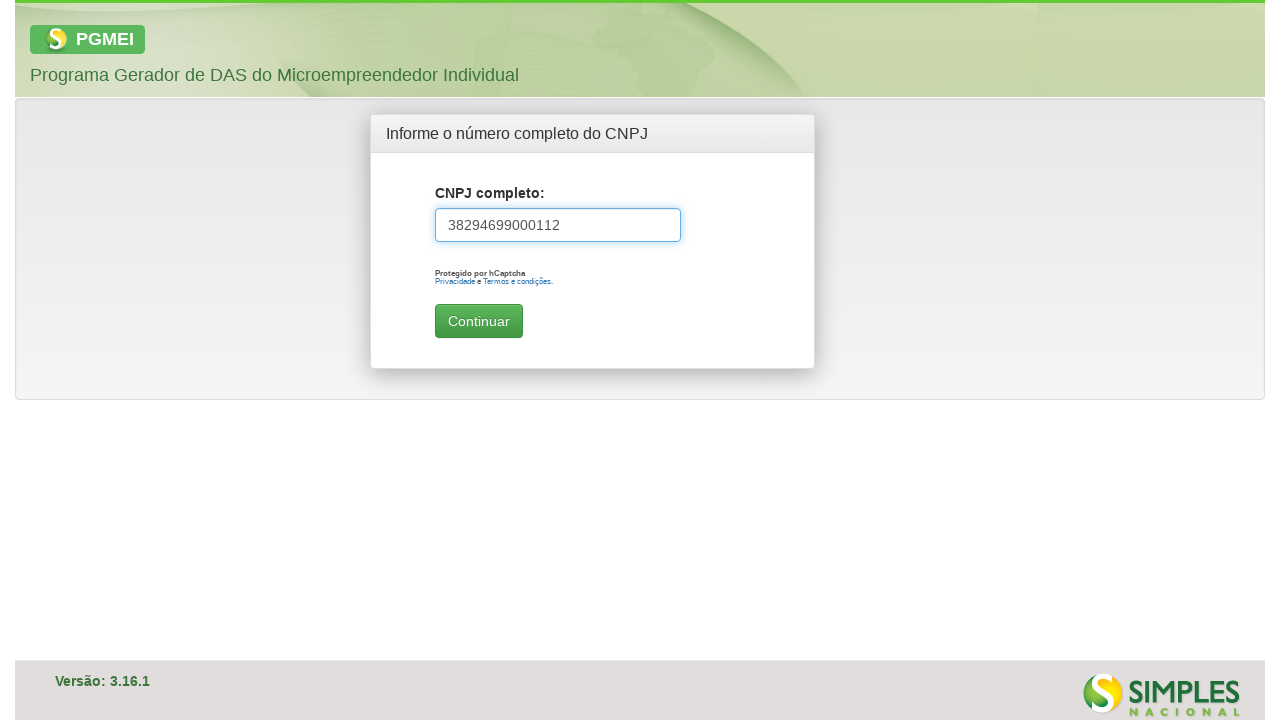

Clicked submit button to query MEI tax system at (479, 321) on button.btn-success
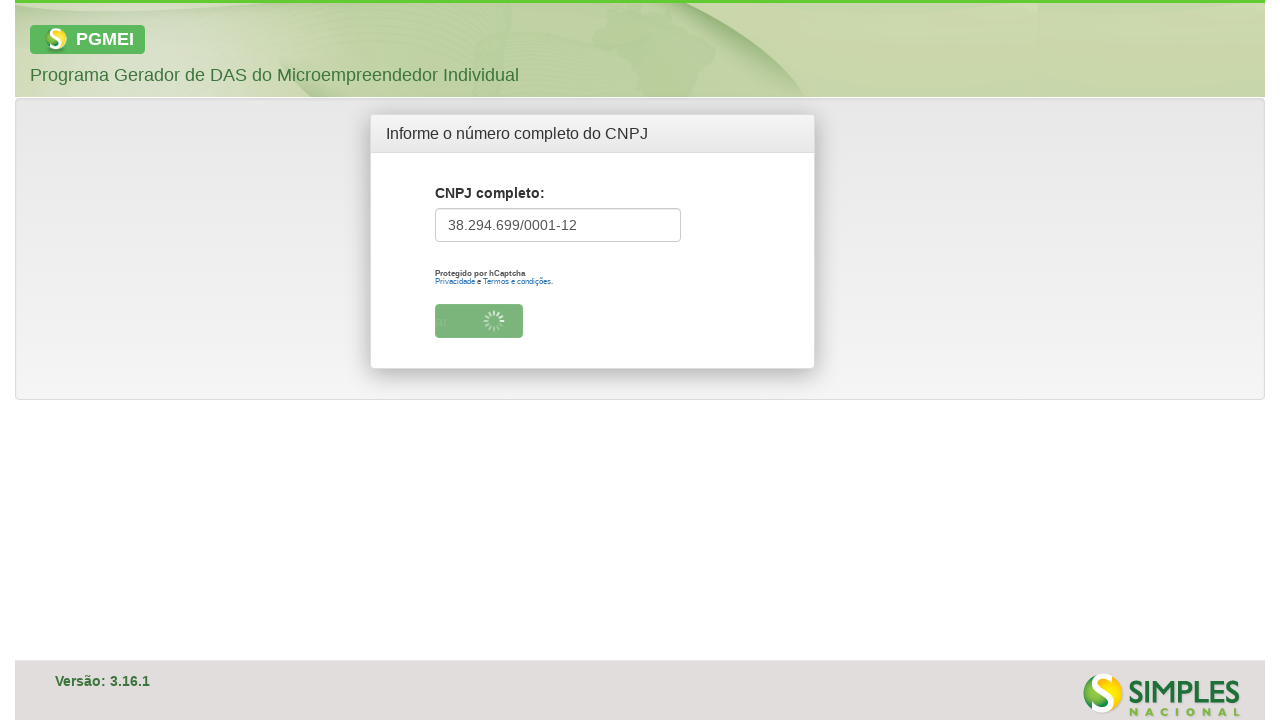

Waited for network idle after form submission
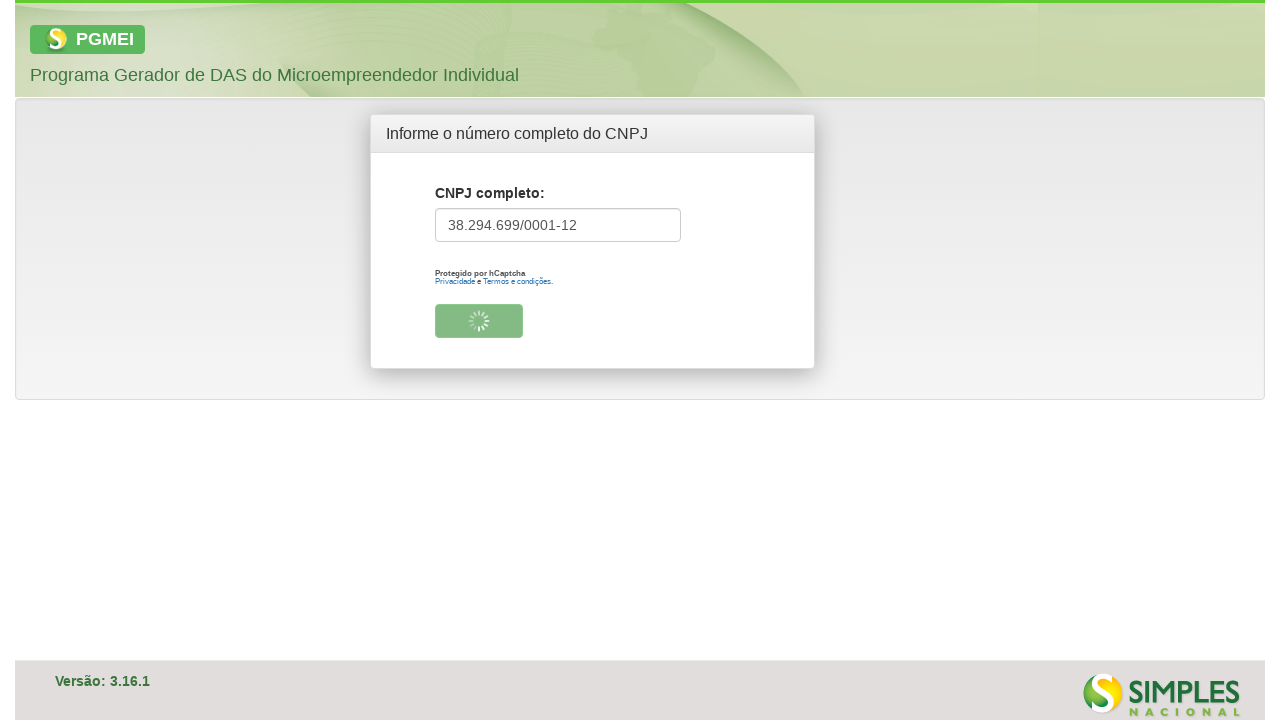

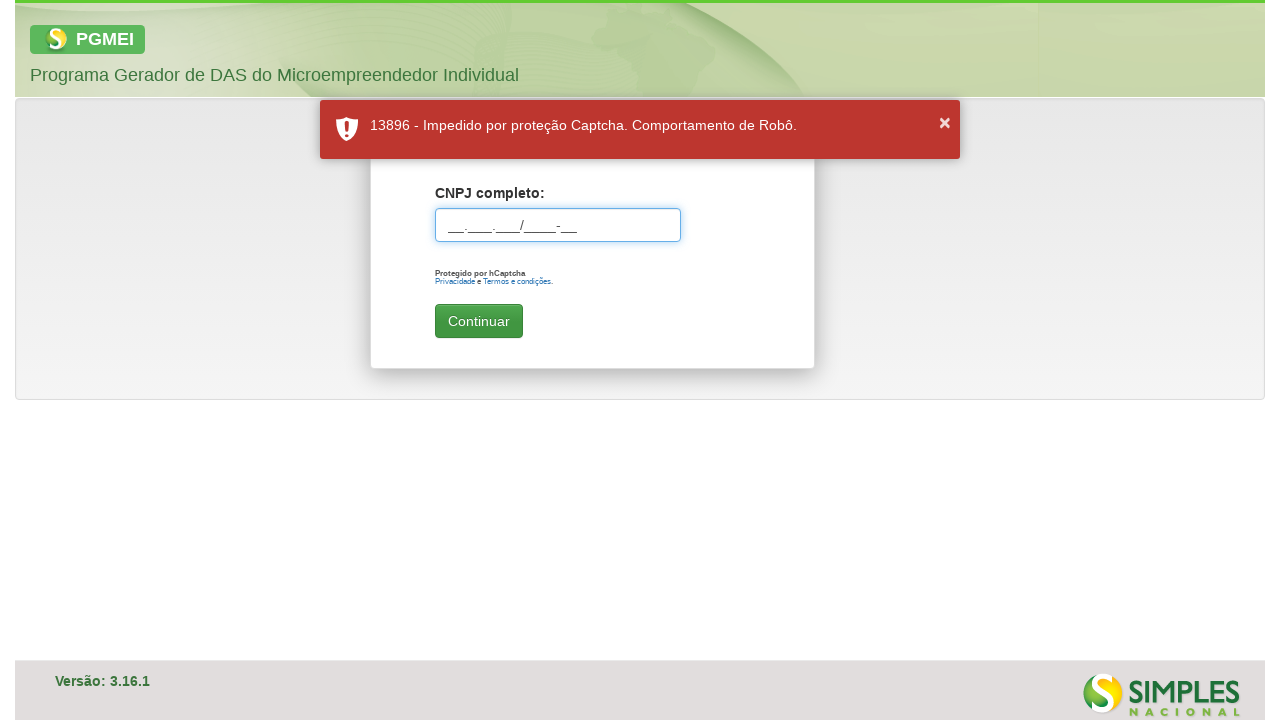